Tests A/B test opt-out functionality by visiting the page, verifying the A/B test is active, then adding an opt-out cookie and refreshing to confirm the test is disabled.

Starting URL: http://the-internet.herokuapp.com/abtest

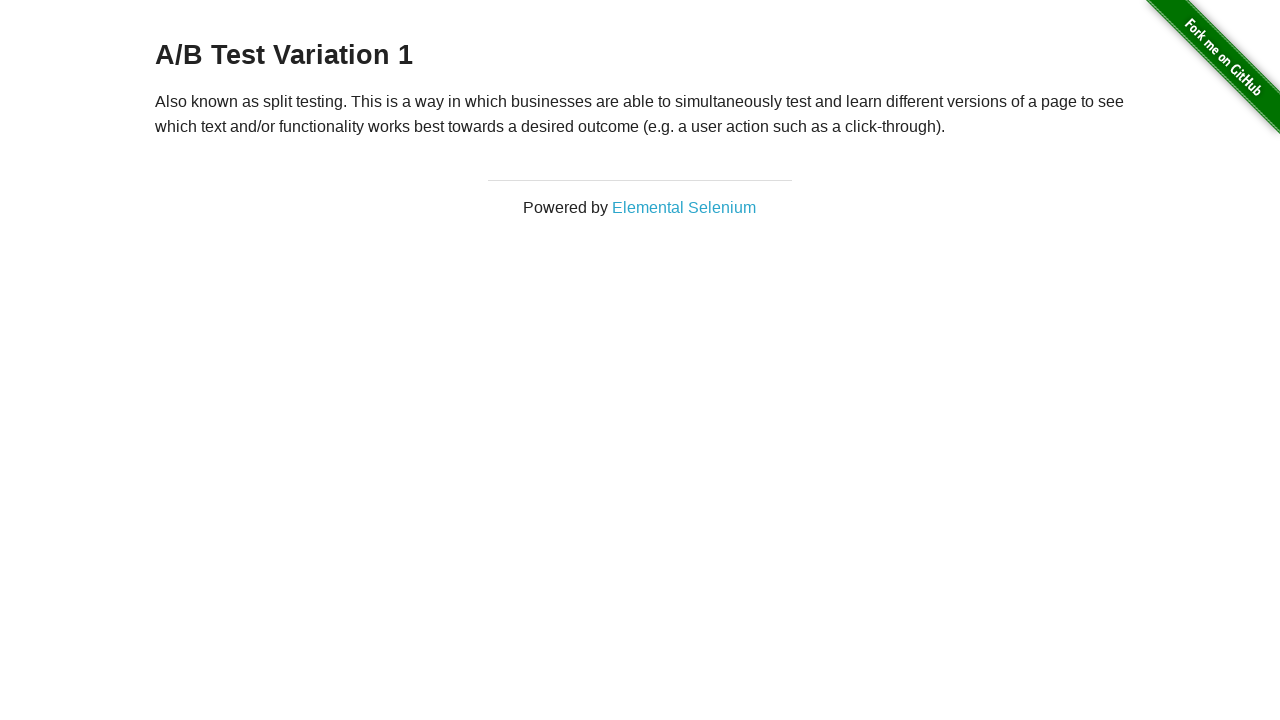

Located h3 heading element
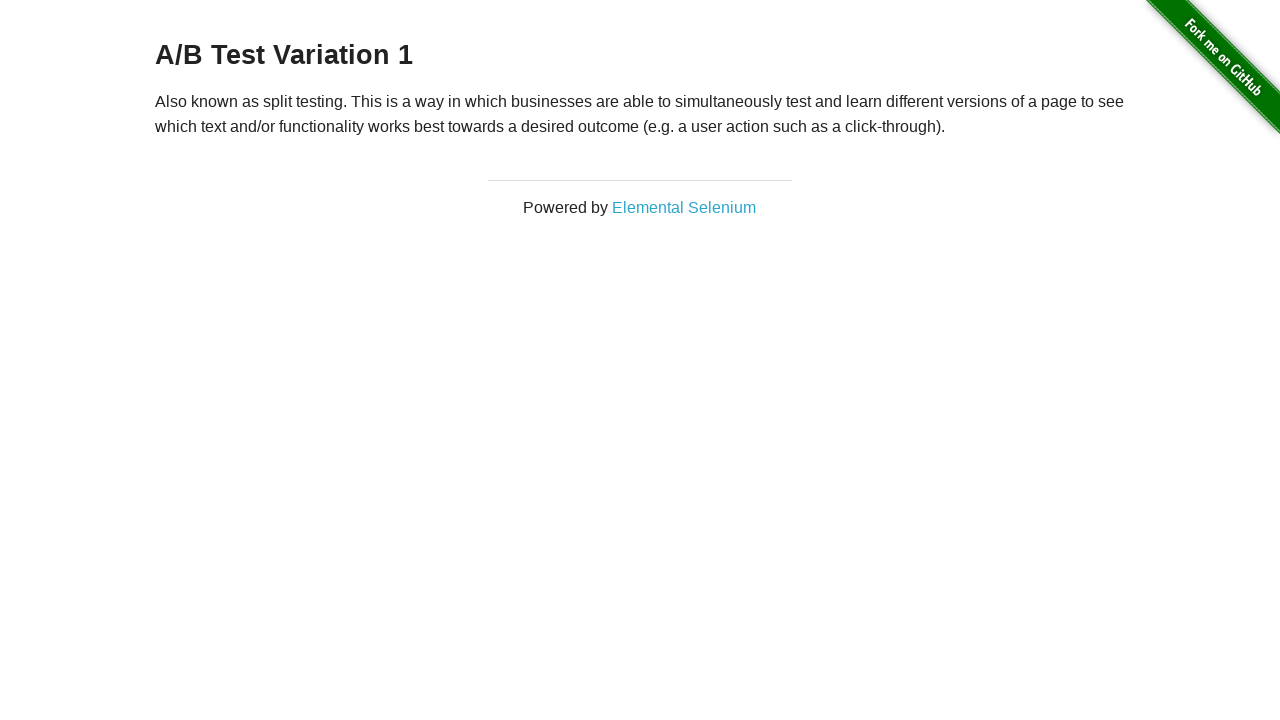

Retrieved heading text content
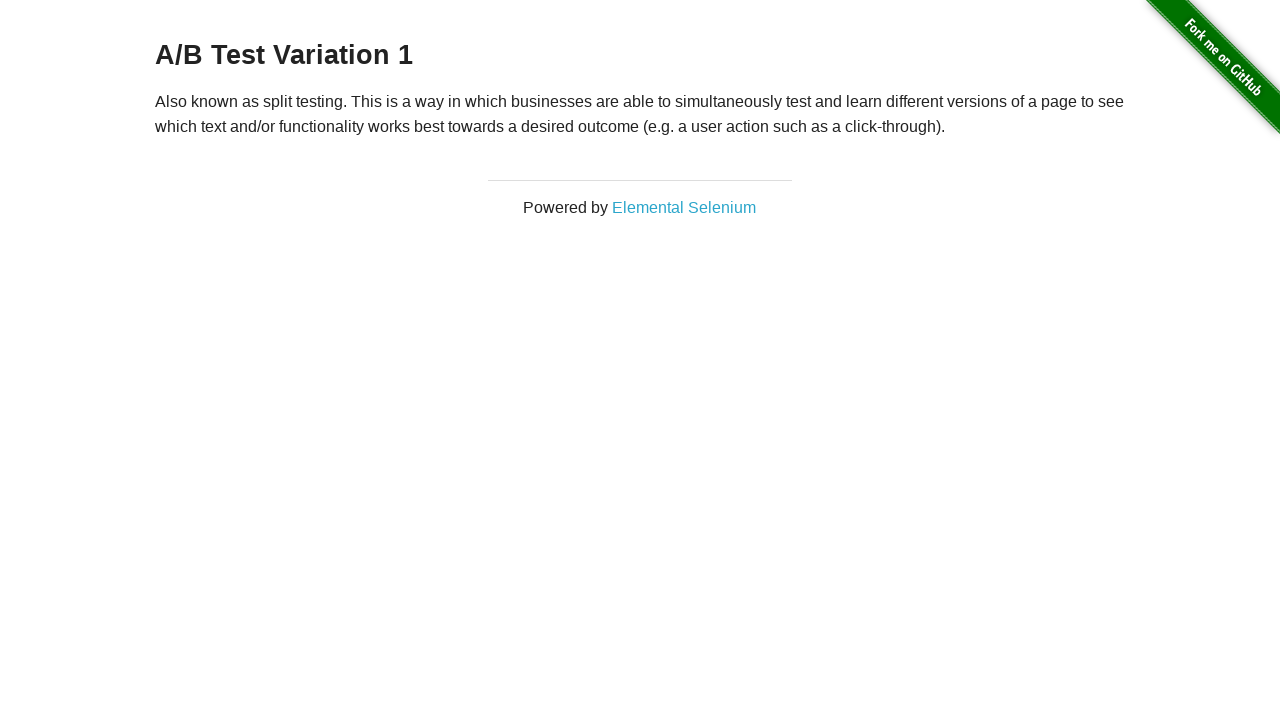

Verified heading starts with 'A/B Test': 'A/B Test Variation 1'
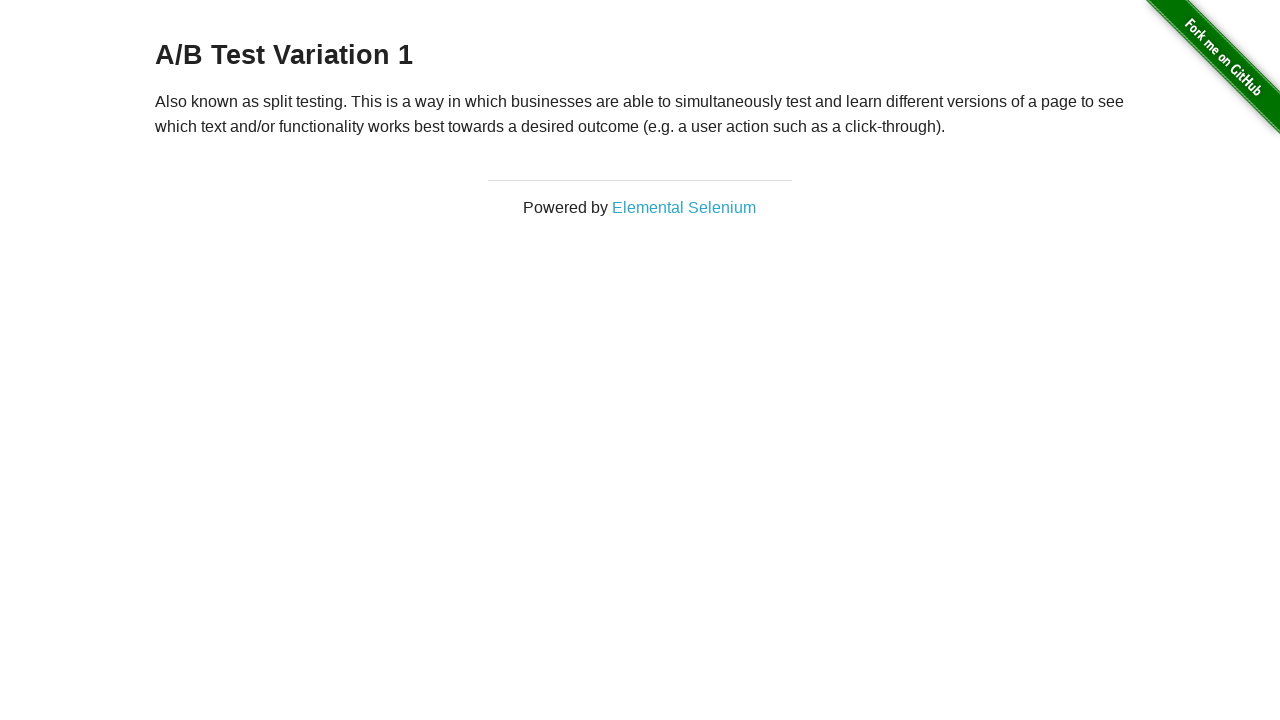

Added optimizelyOptOut cookie with value 'true'
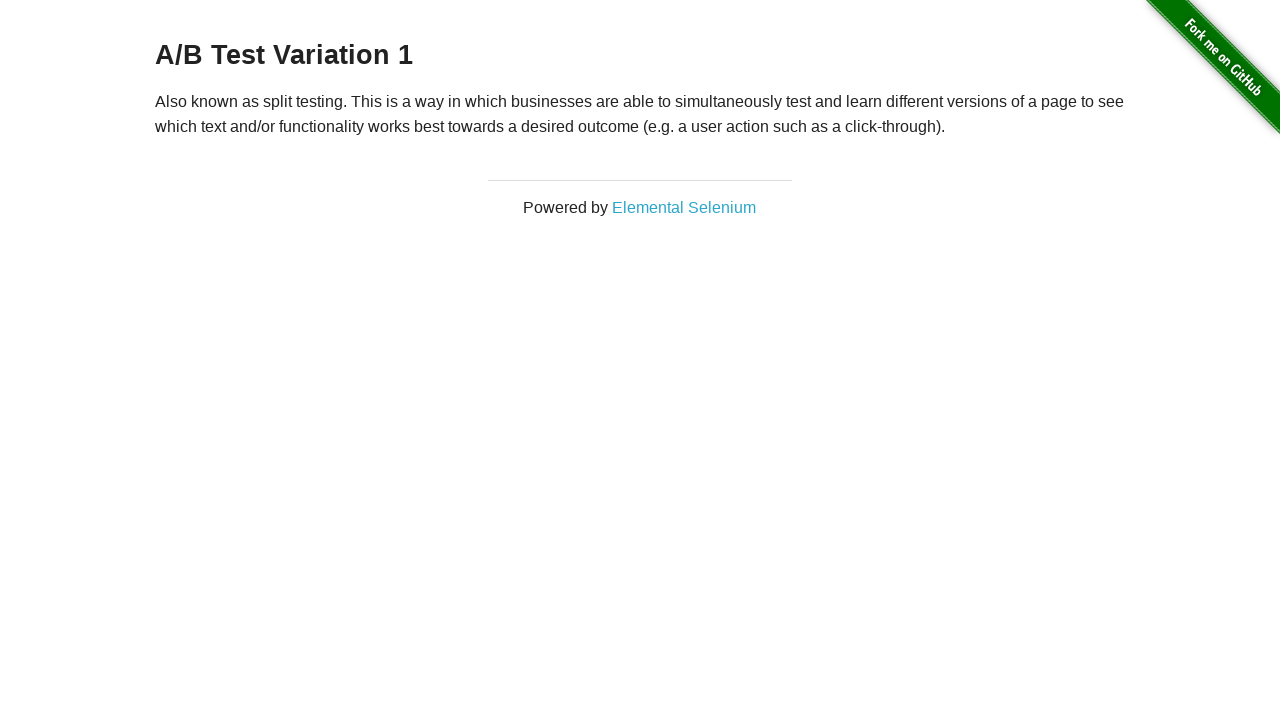

Reloaded page after adding opt-out cookie
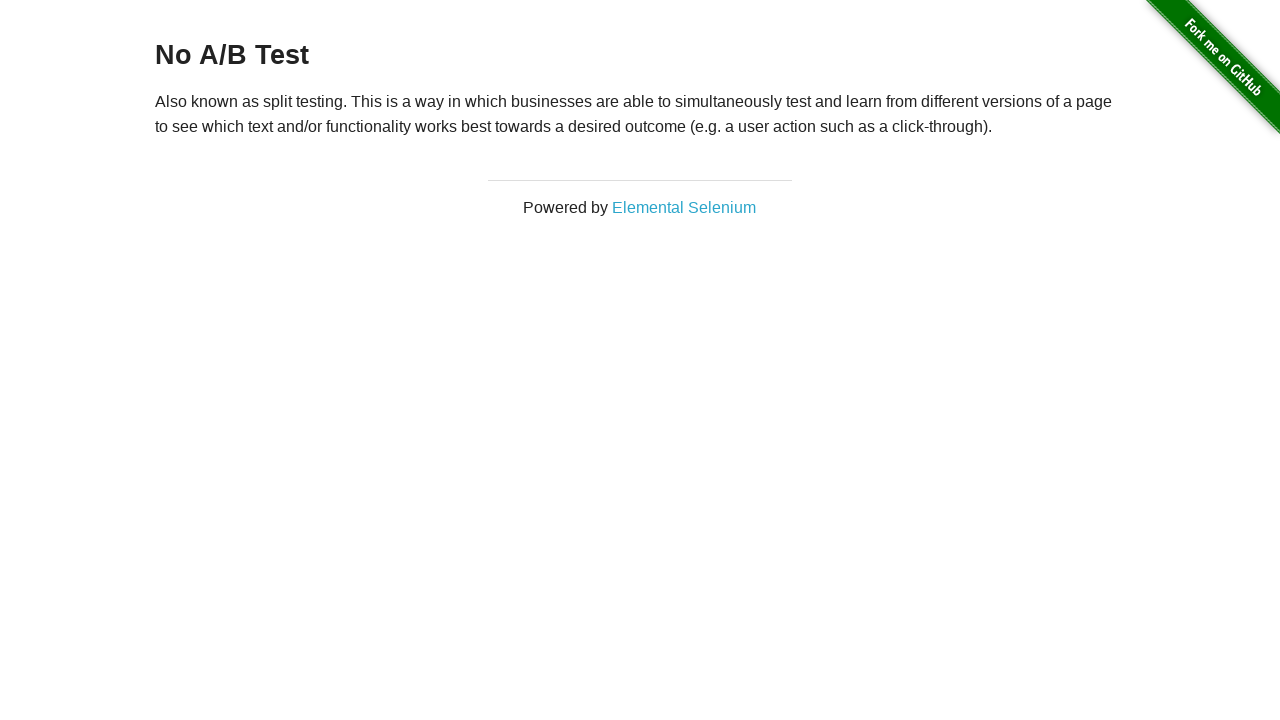

Retrieved heading text content after reload
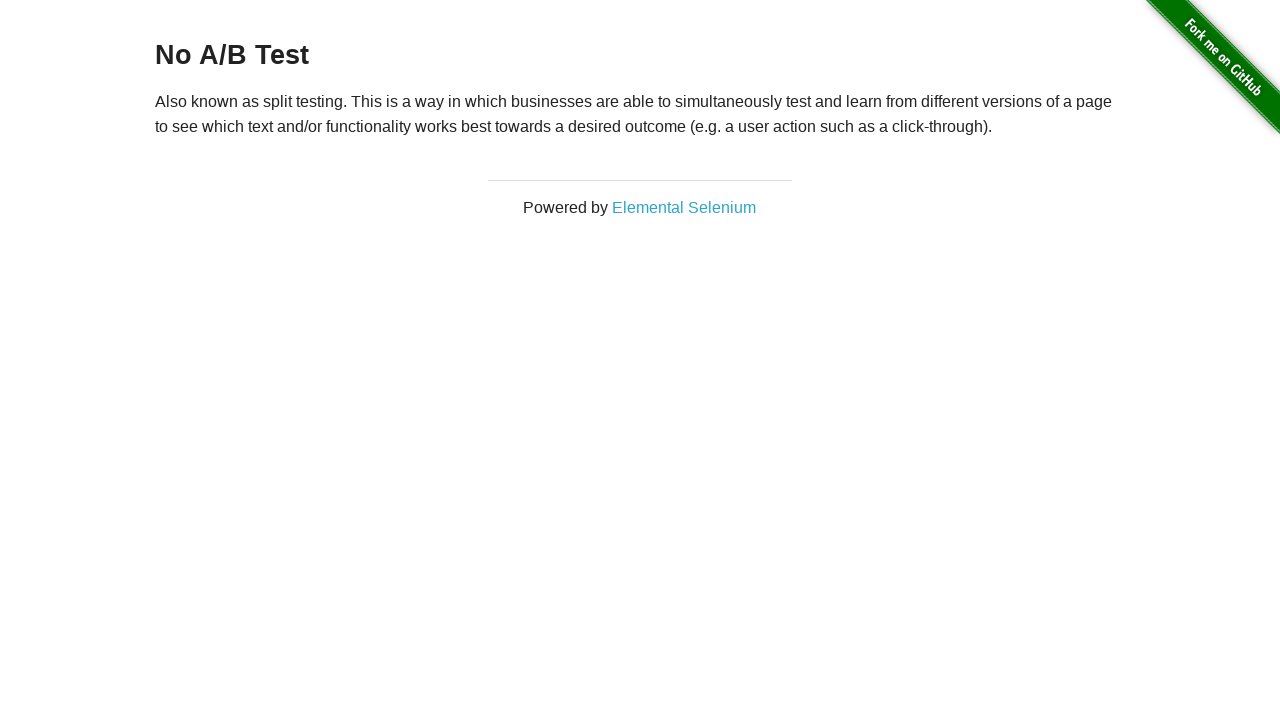

Verified A/B test is now disabled: 'No A/B Test'
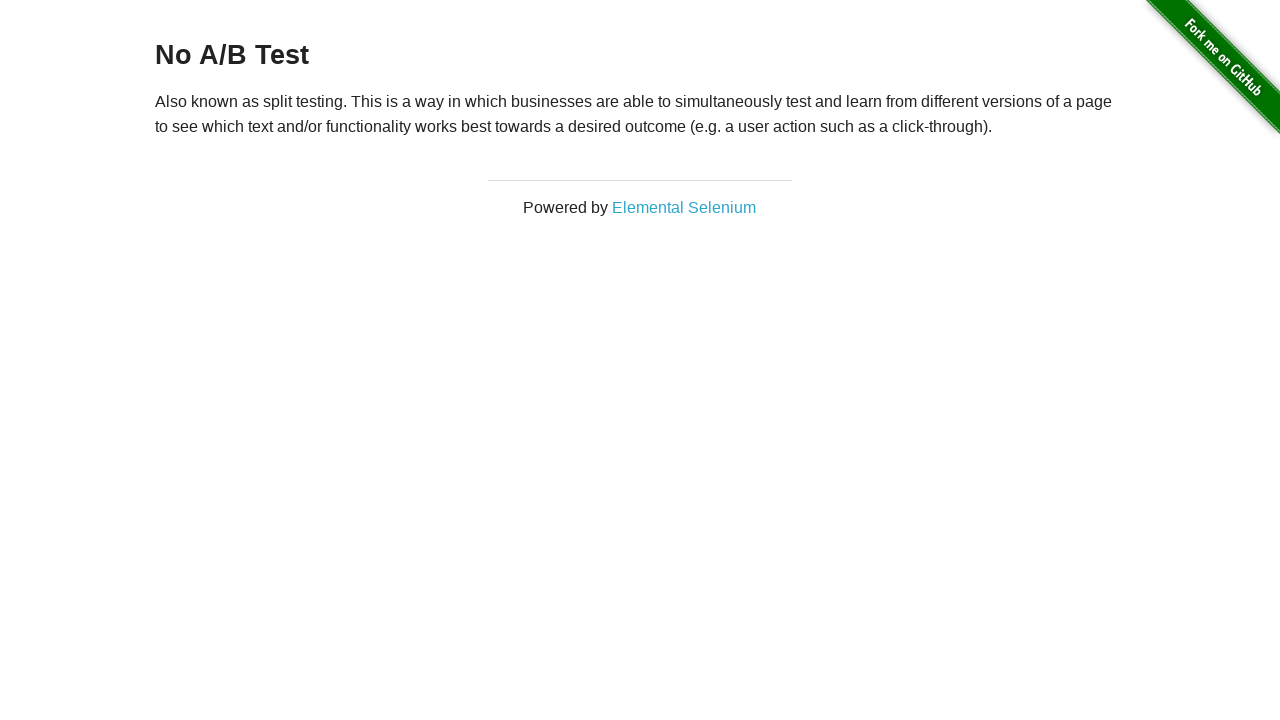

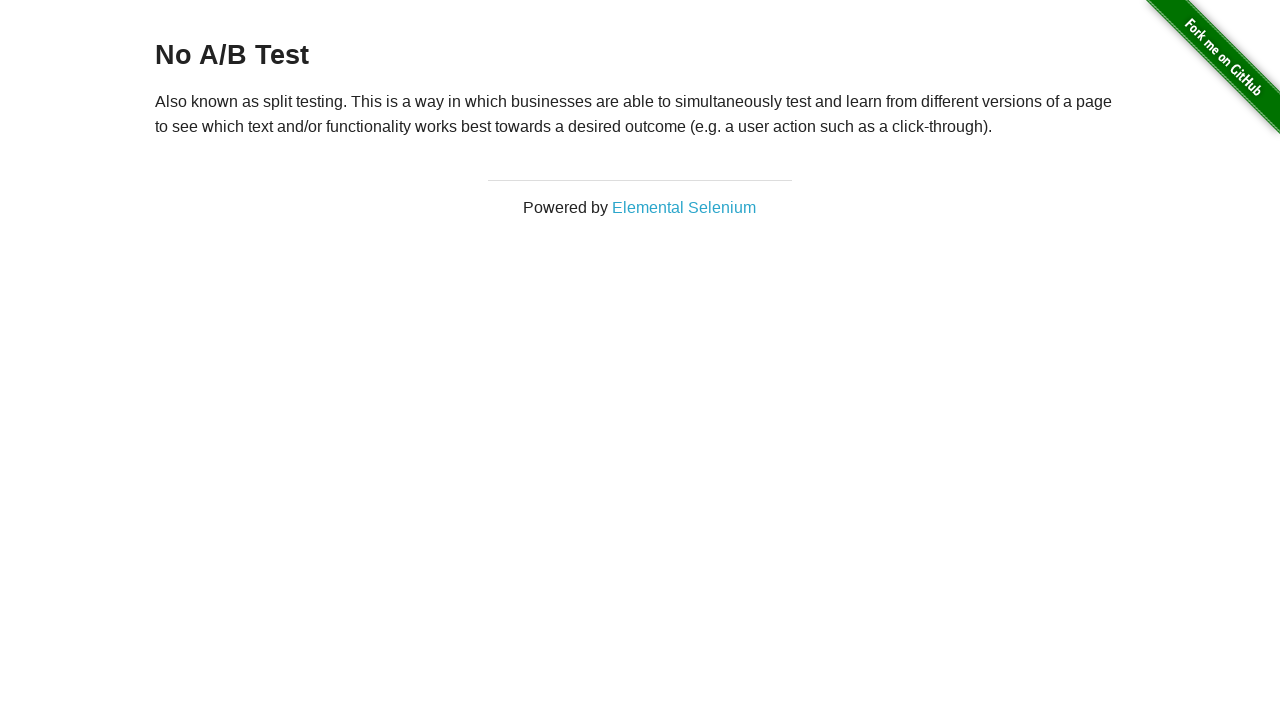